Tests JavaScript prompt dialog by clicking the JS Prompt button, entering text, and accepting the prompt

Starting URL: https://practice.cydeo.com/javascript_alerts

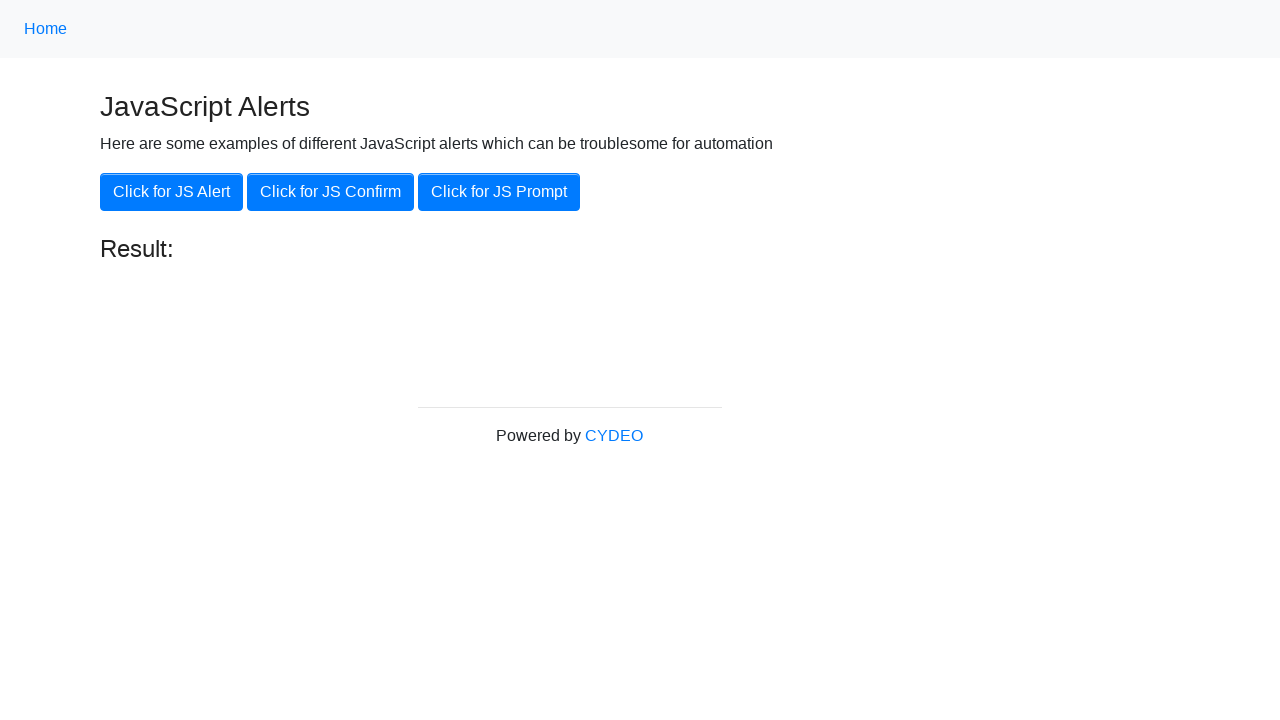

Clicked the JS Prompt button at (499, 192) on xpath=//button[.='Click for JS Prompt']
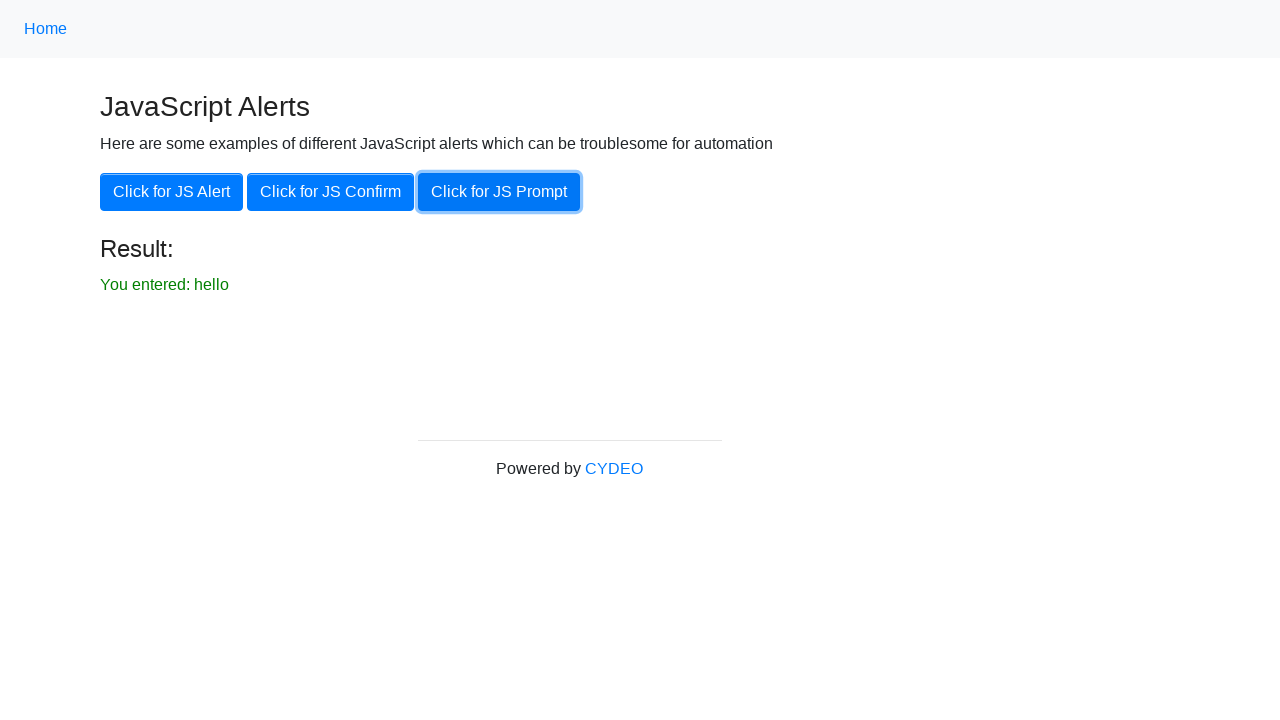

Prompt dialog was handled and result text appeared
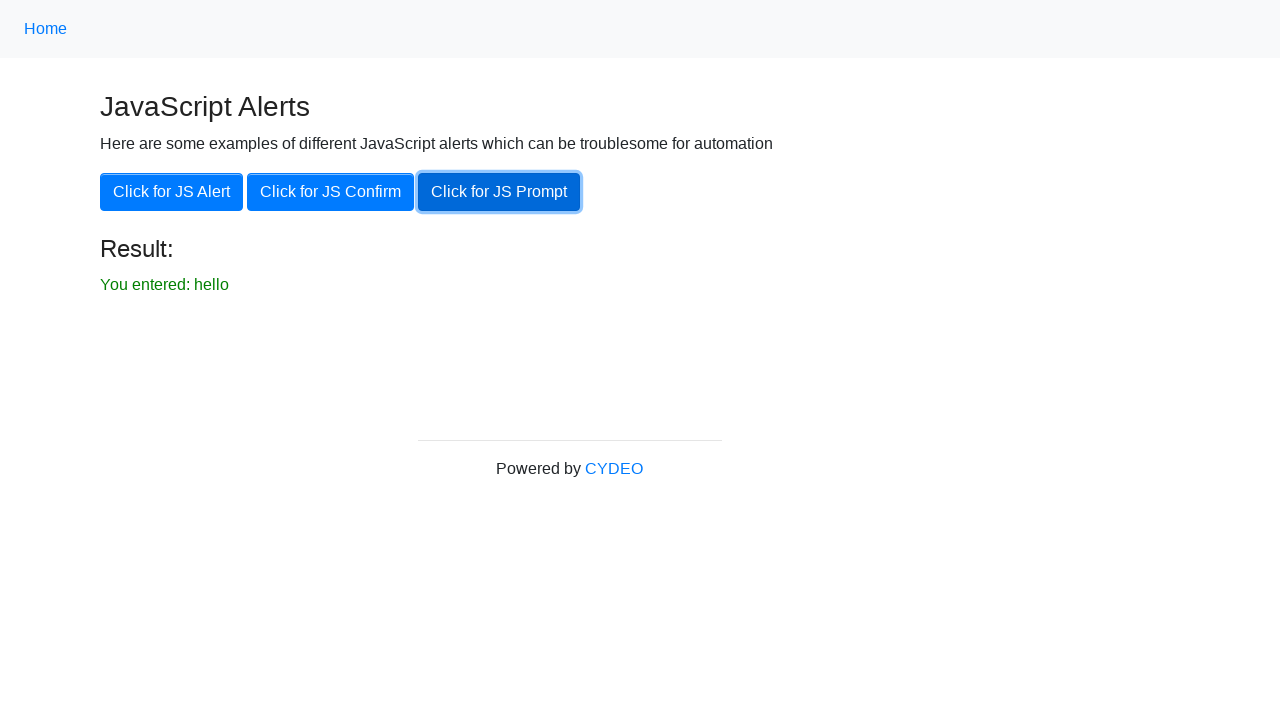

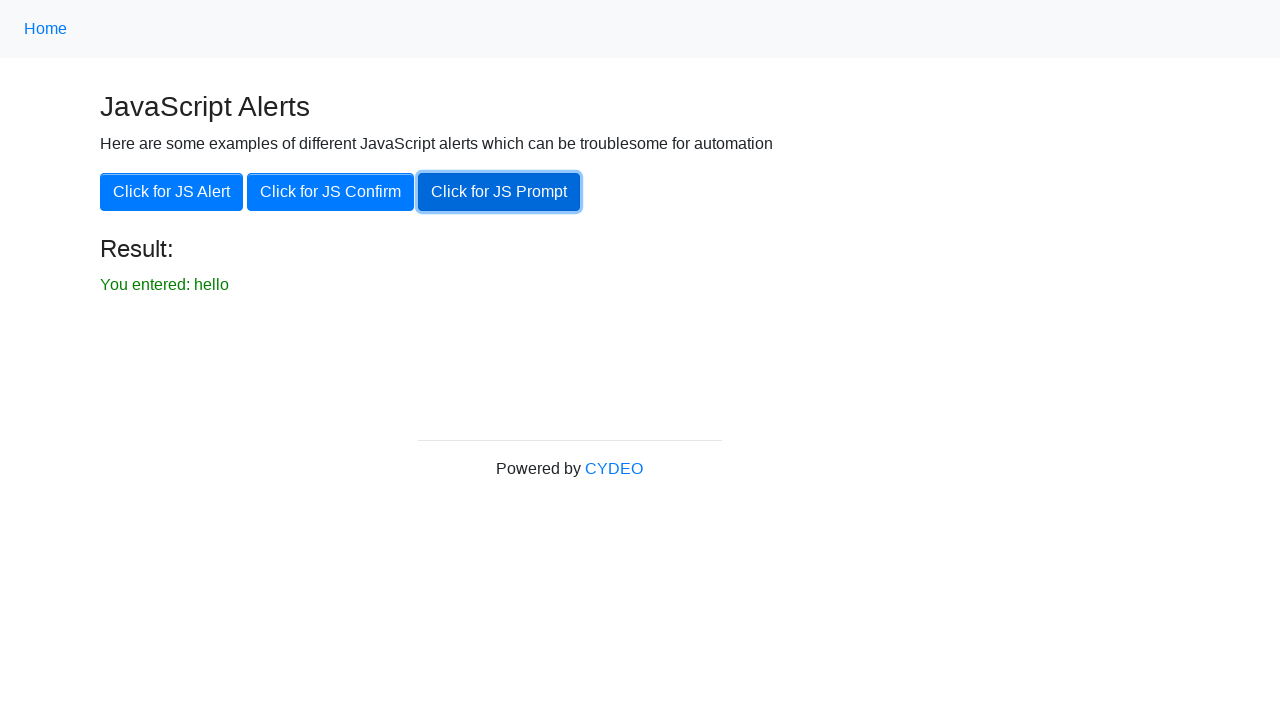